Tests that new todo items are appended to the bottom of the list and the counter shows the correct count.

Starting URL: https://demo.playwright.dev/todomvc

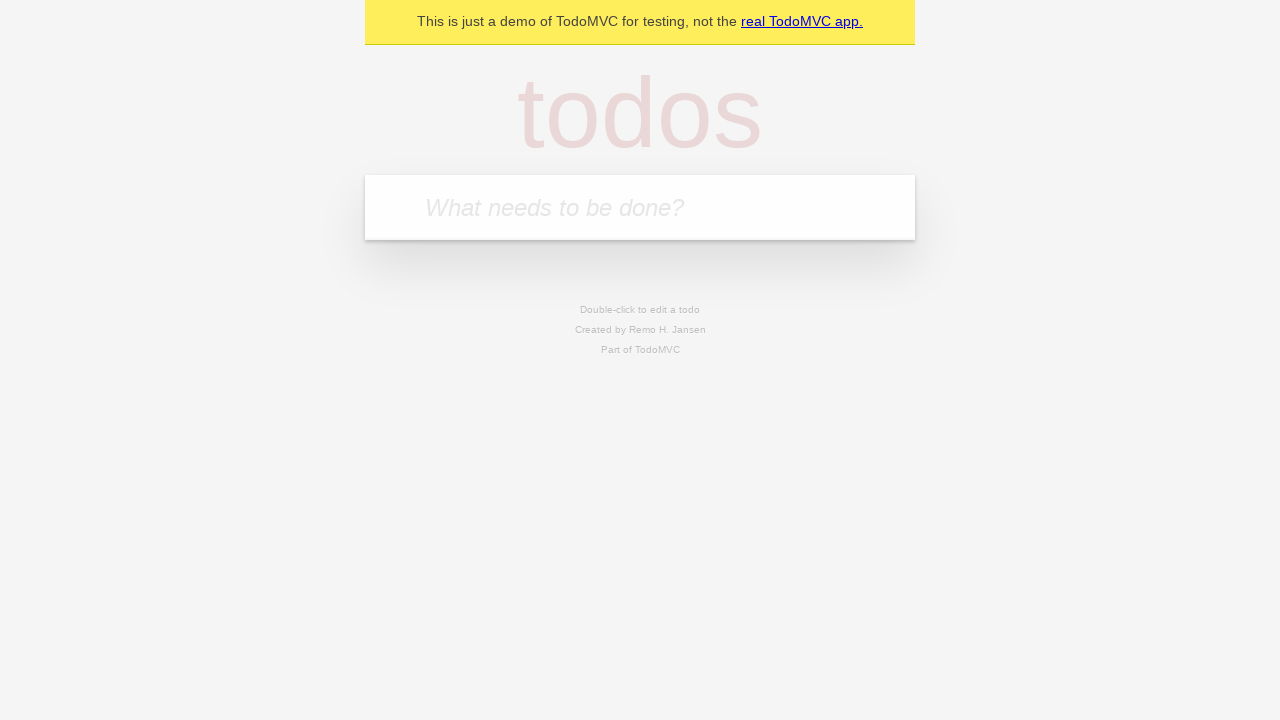

Filled input field with 'buy some cheese' on internal:attr=[placeholder="What needs to be done?"i]
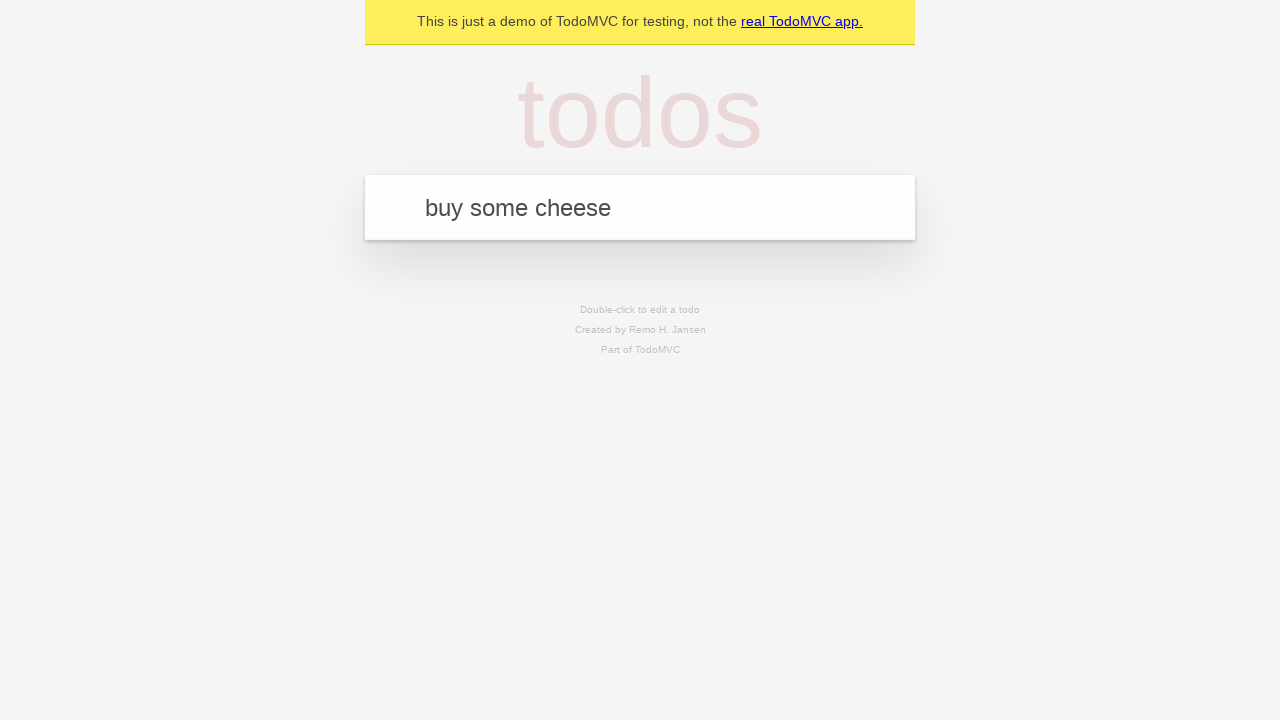

Pressed Enter to add first todo item on internal:attr=[placeholder="What needs to be done?"i]
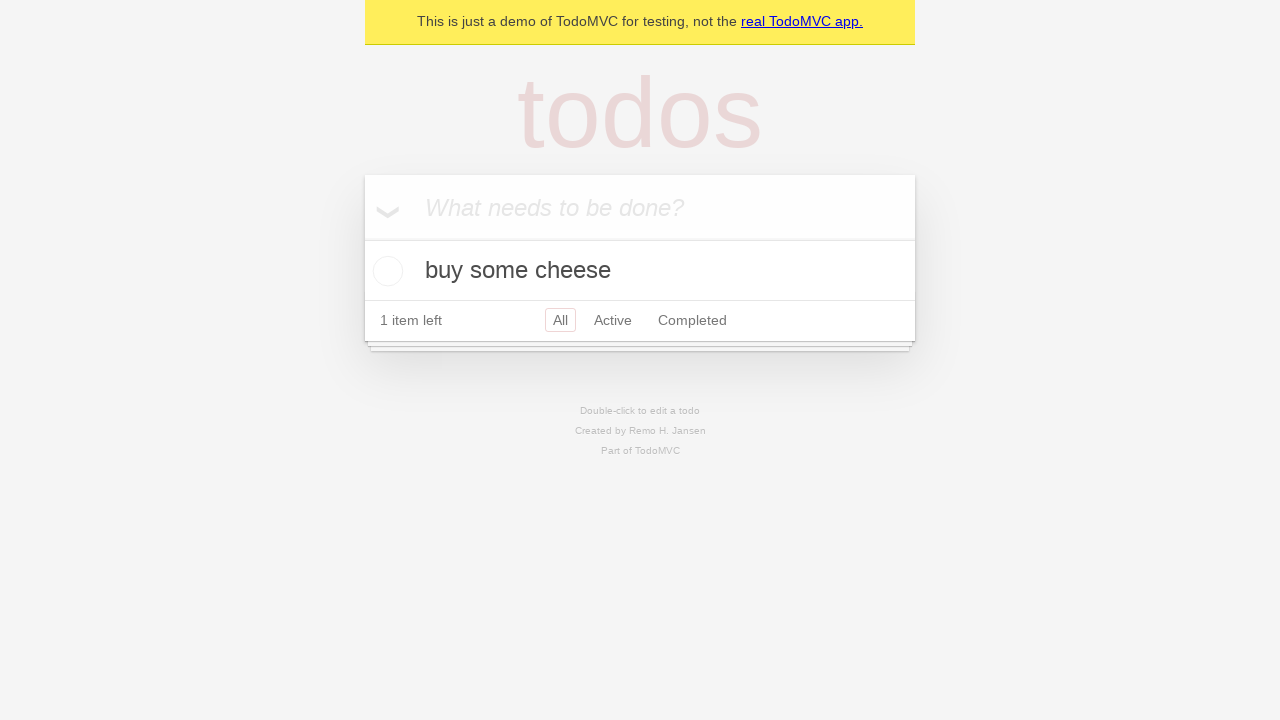

Filled input field with 'feed the cat' on internal:attr=[placeholder="What needs to be done?"i]
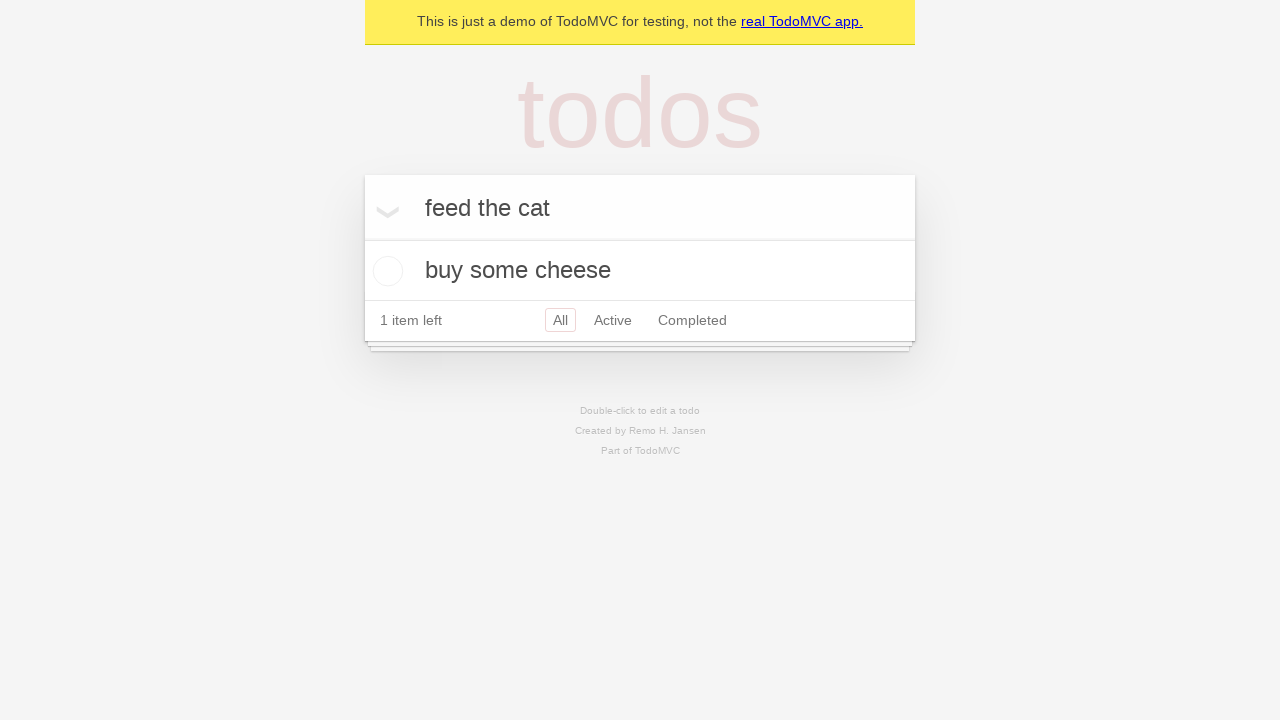

Pressed Enter to add second todo item on internal:attr=[placeholder="What needs to be done?"i]
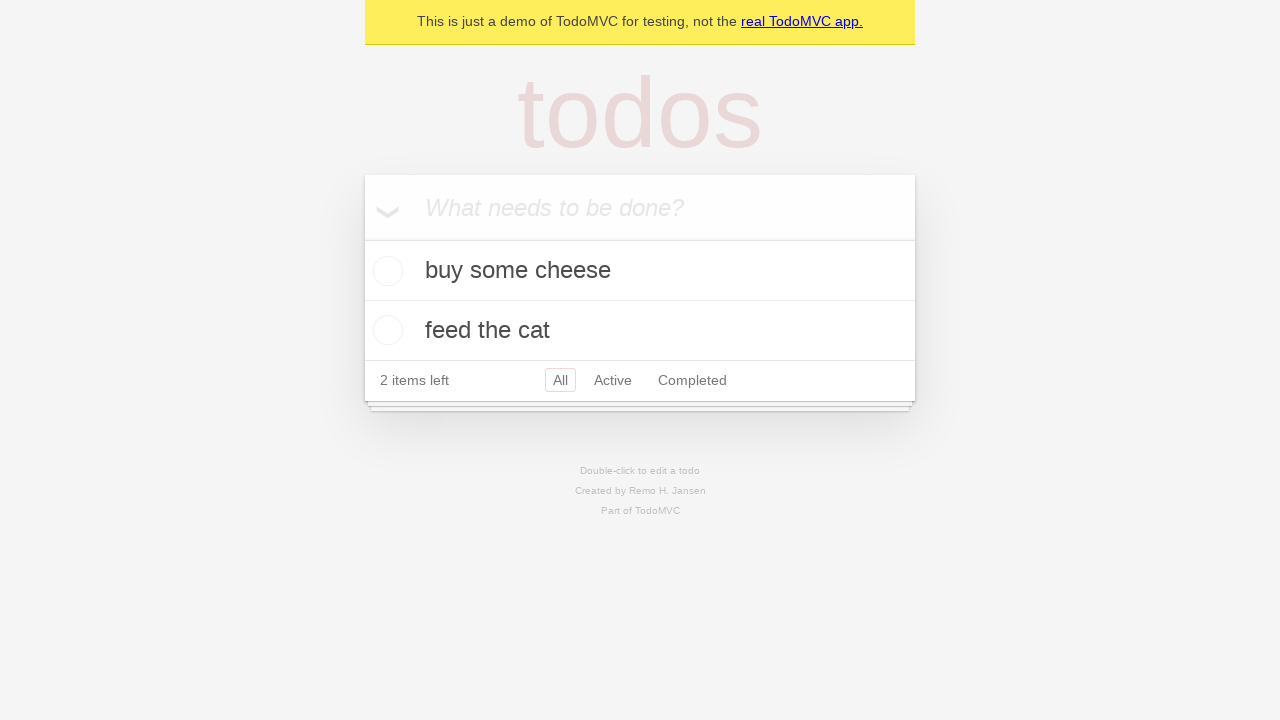

Filled input field with 'book a doctors appointment' on internal:attr=[placeholder="What needs to be done?"i]
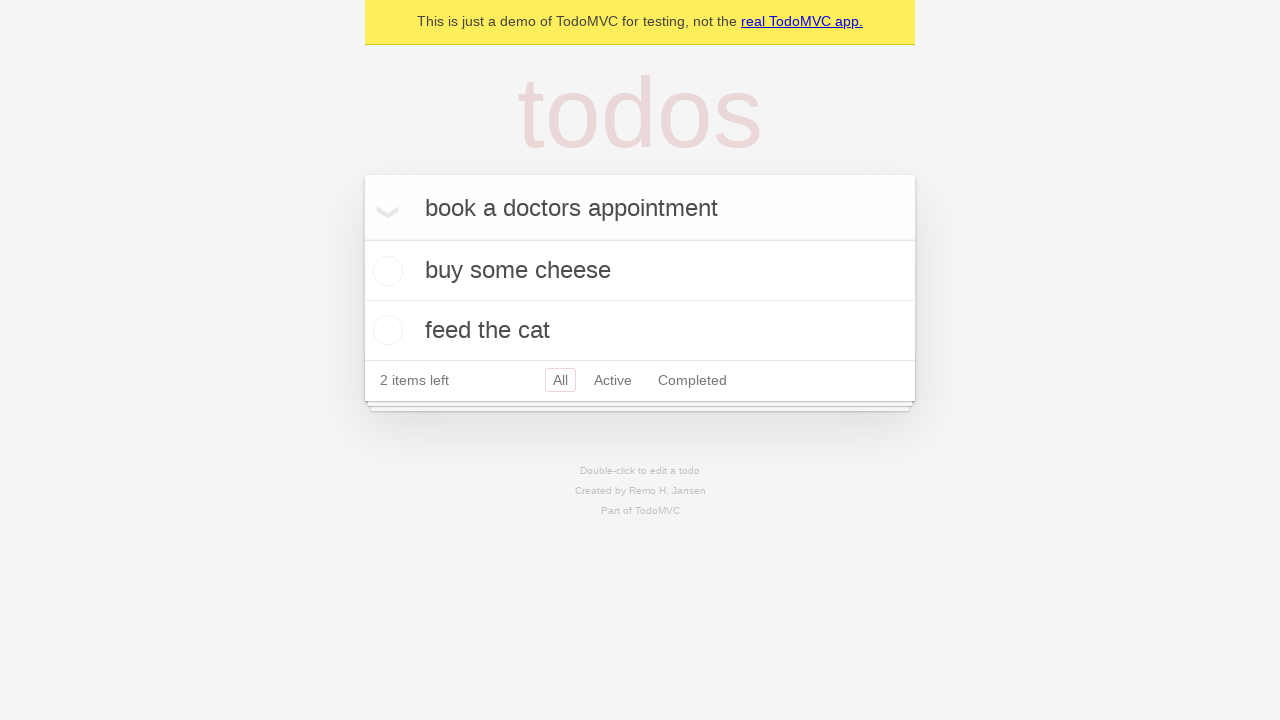

Pressed Enter to add third todo item on internal:attr=[placeholder="What needs to be done?"i]
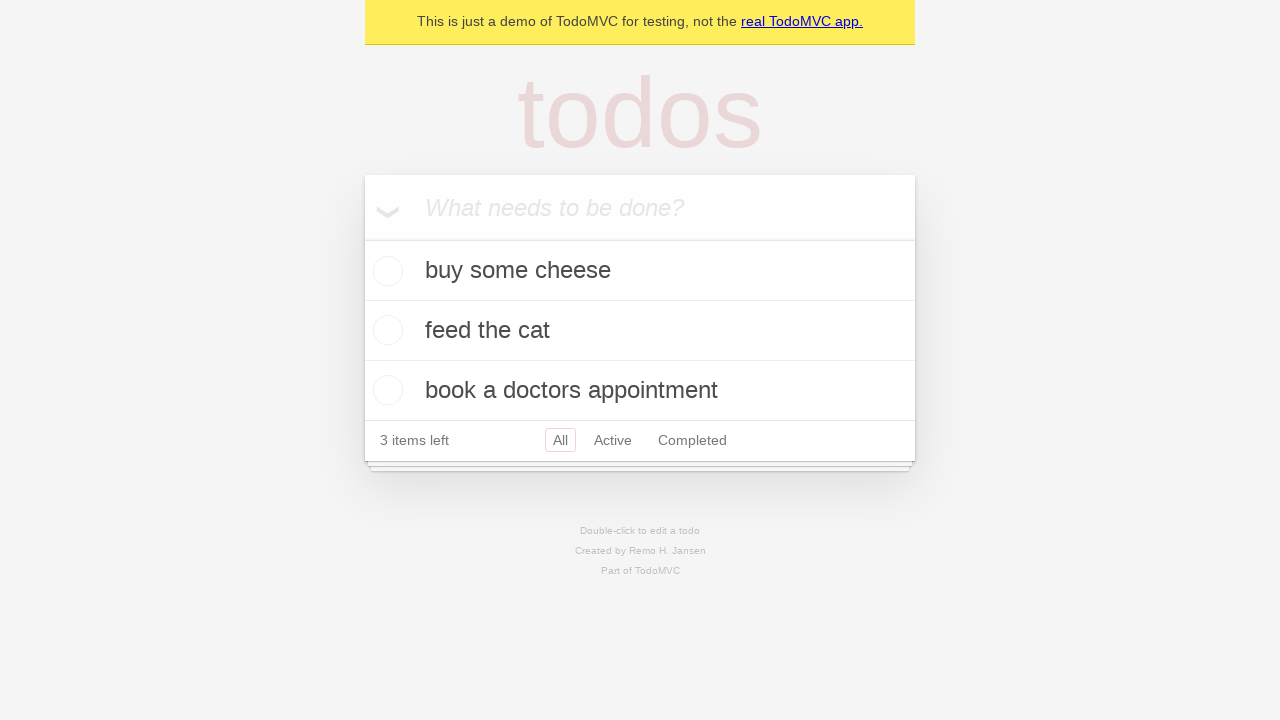

Todo counter element is now visible
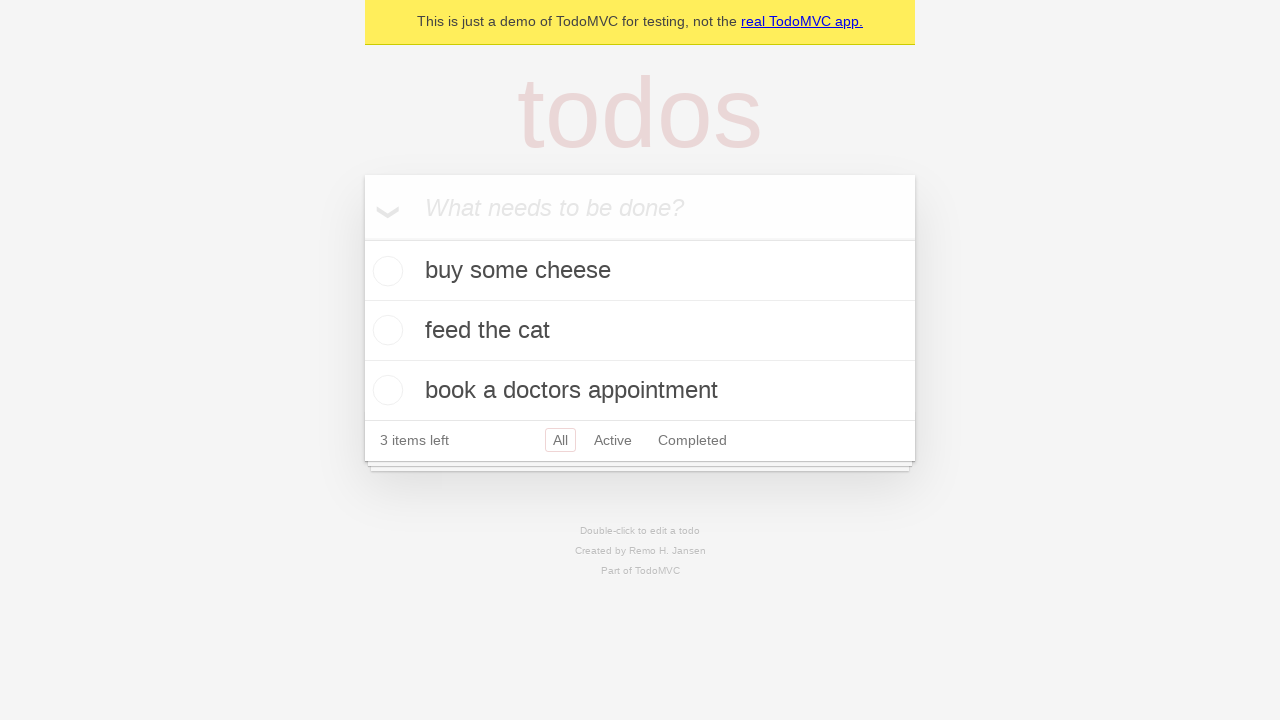

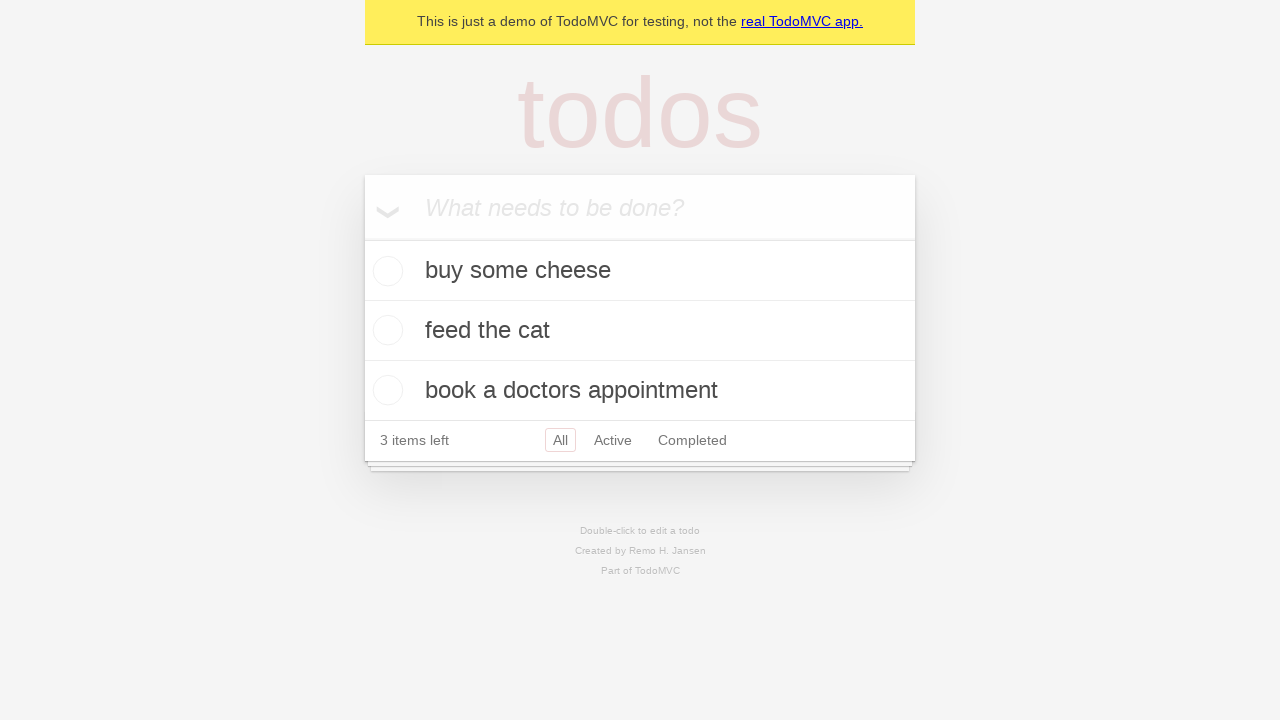